Tests checkbox interaction on a dropdowns practice page by clicking the Senior Citizen Discount checkbox and verifying its selection state

Starting URL: https://rahulshettyacademy.com/dropdownsPractise/

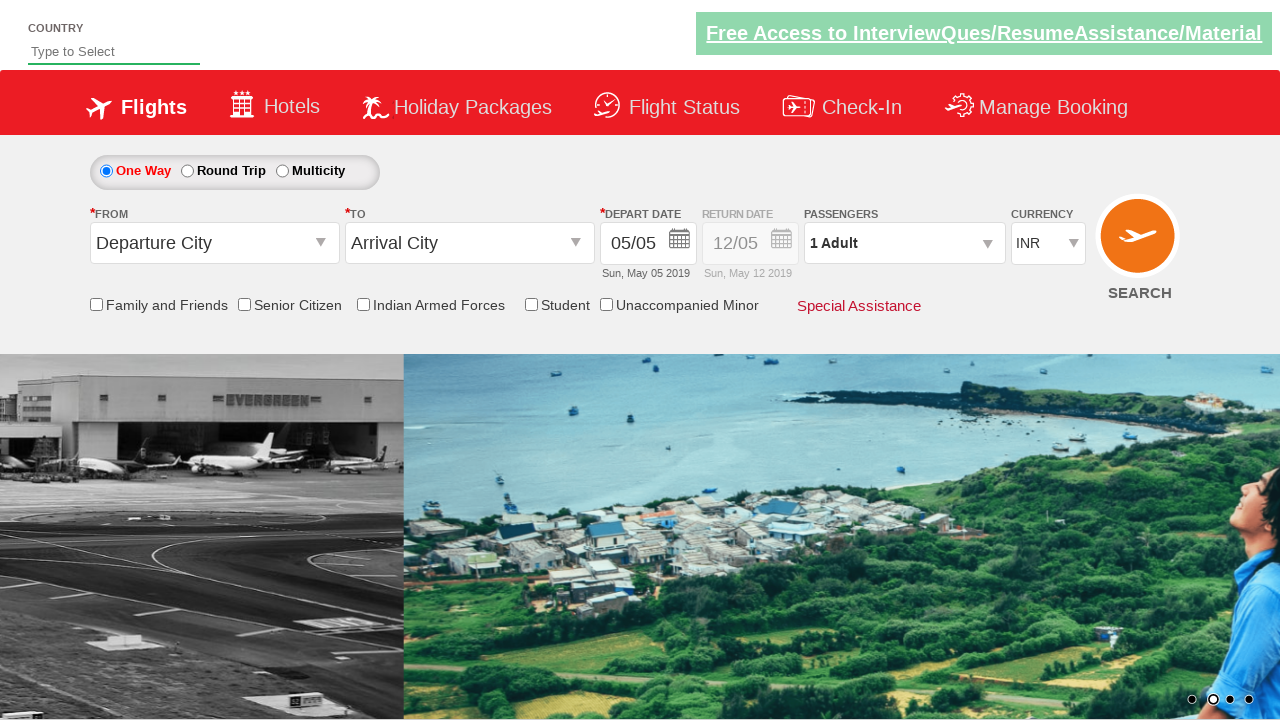

Located Senior Citizen Discount checkbox element
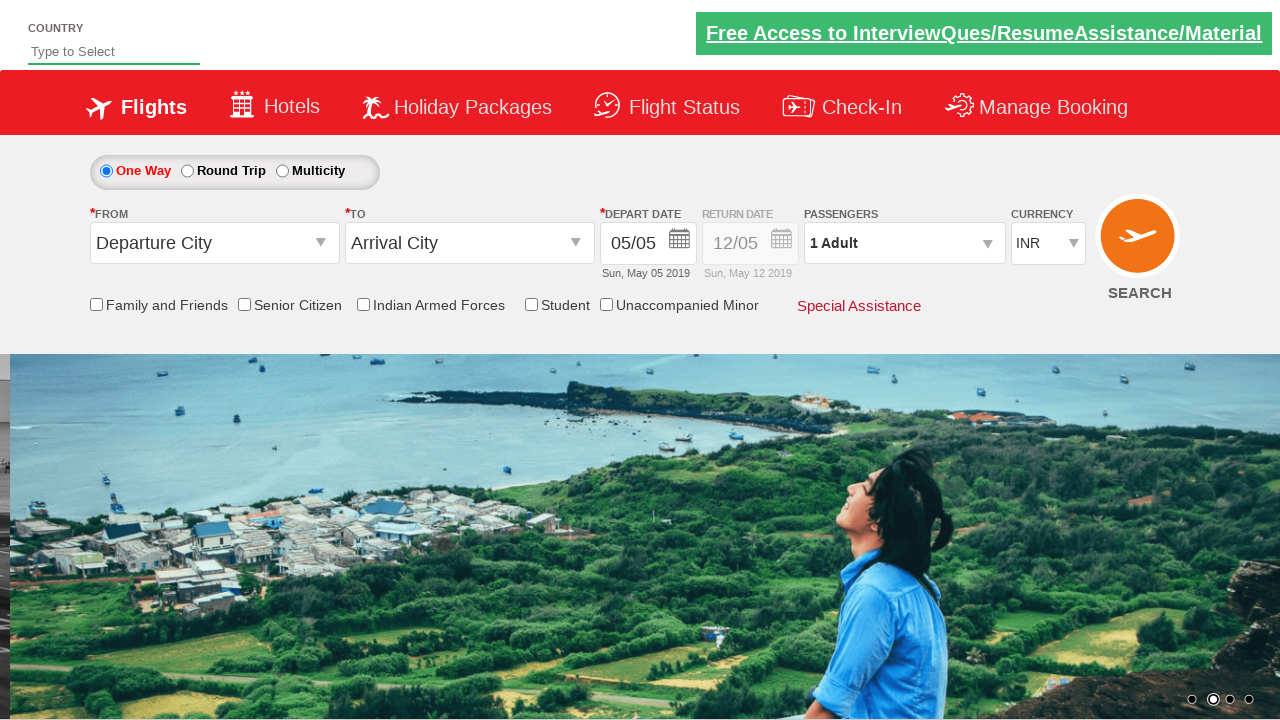

Checked initial state of Senior Citizen Discount checkbox (not selected)
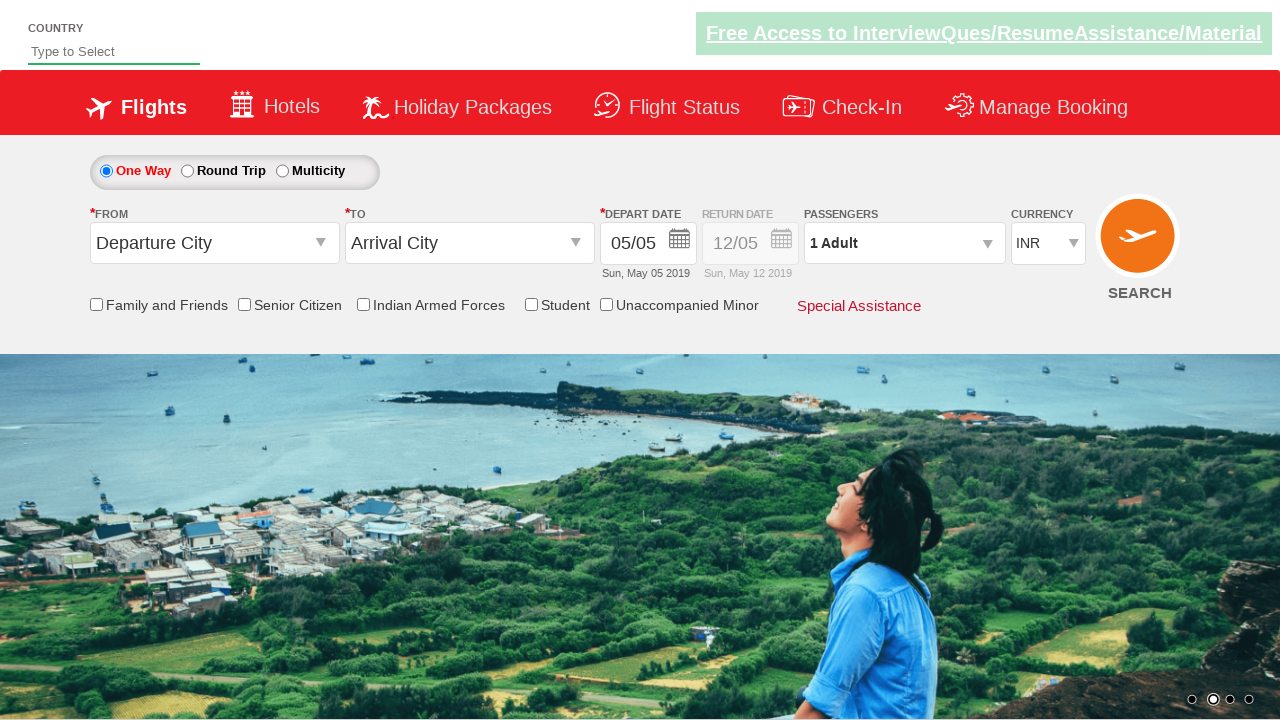

Clicked Senior Citizen Discount checkbox to select it at (244, 304) on input[id*='SeniorCitizenDiscount']
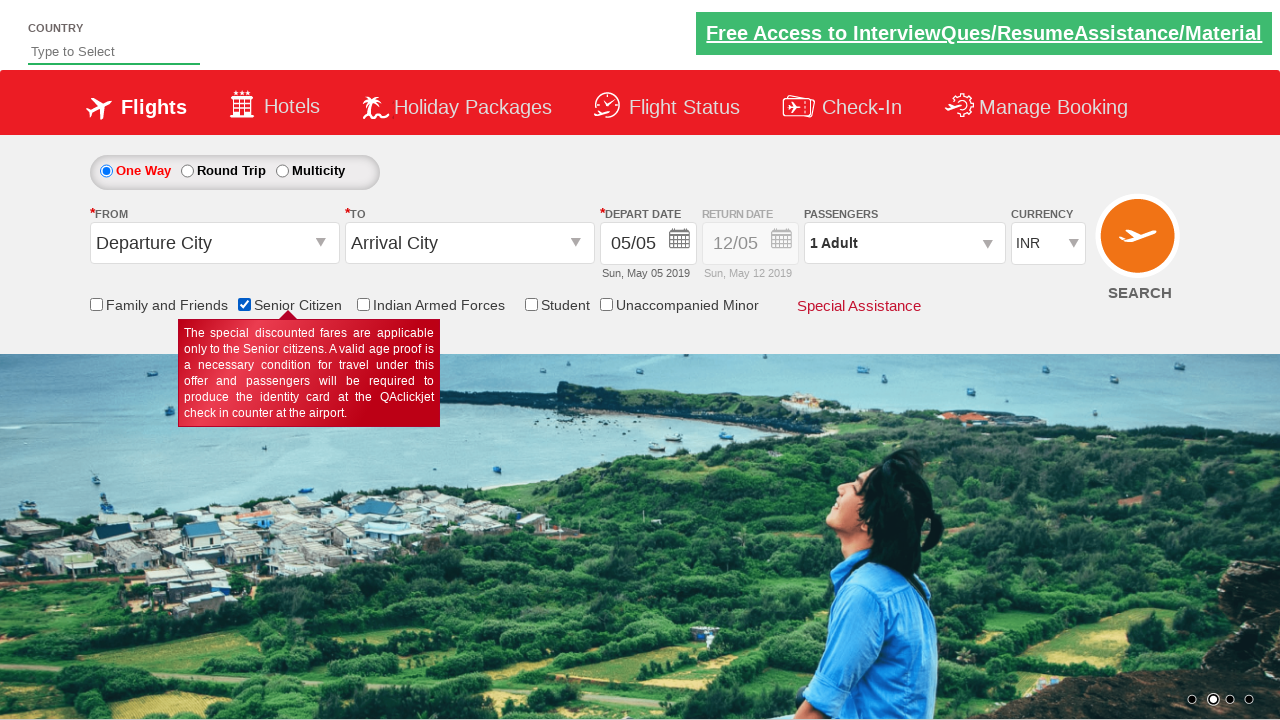

Verified Senior Citizen Discount checkbox is now selected
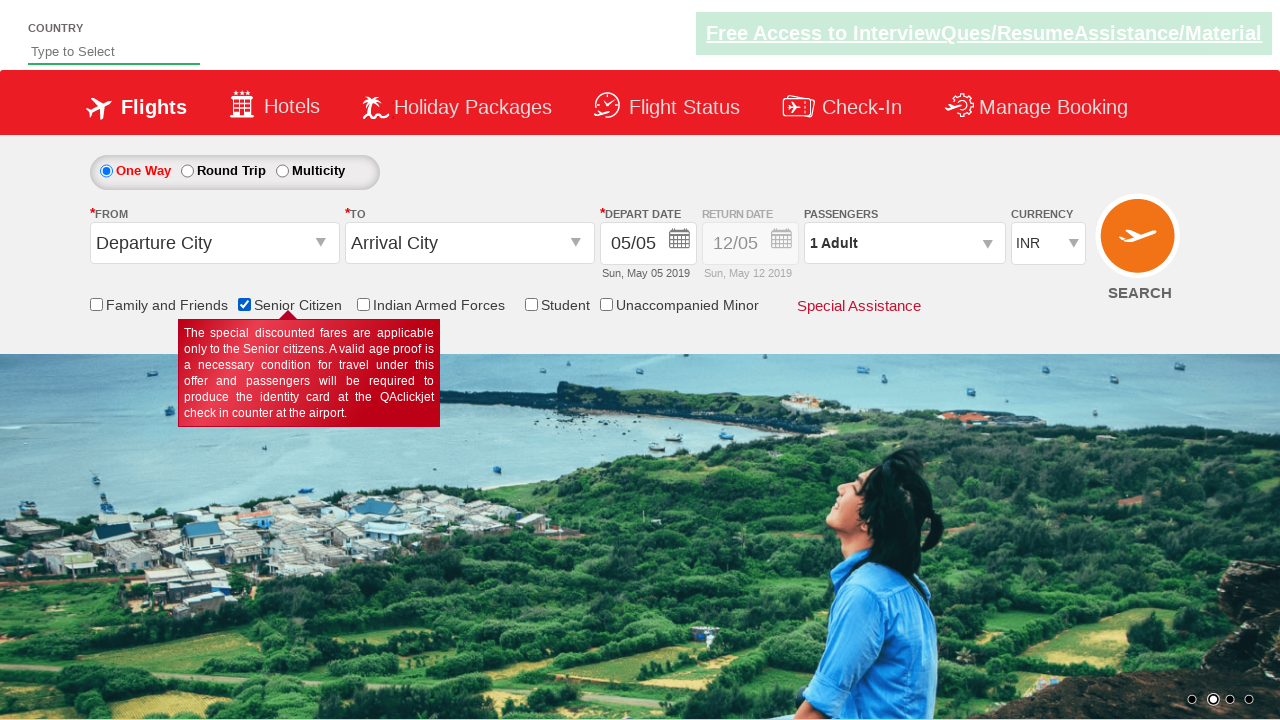

Counted total checkboxes on page: 6
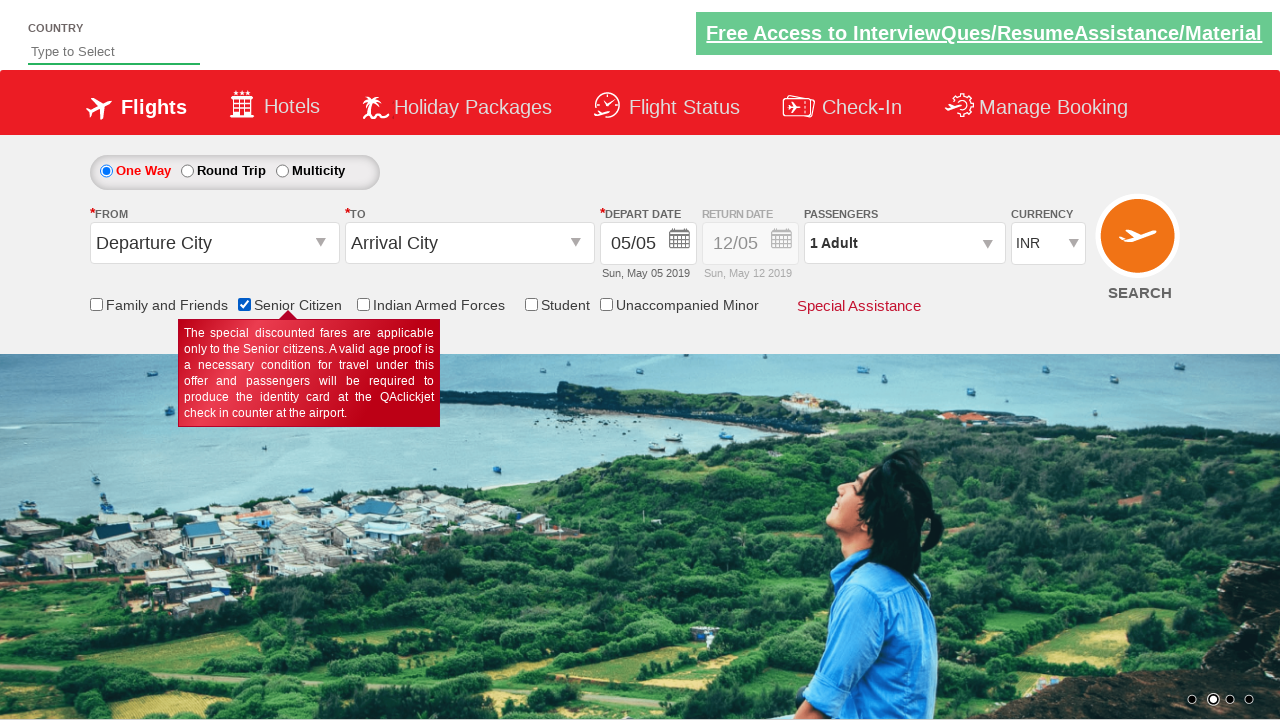

Printed total checkbox count
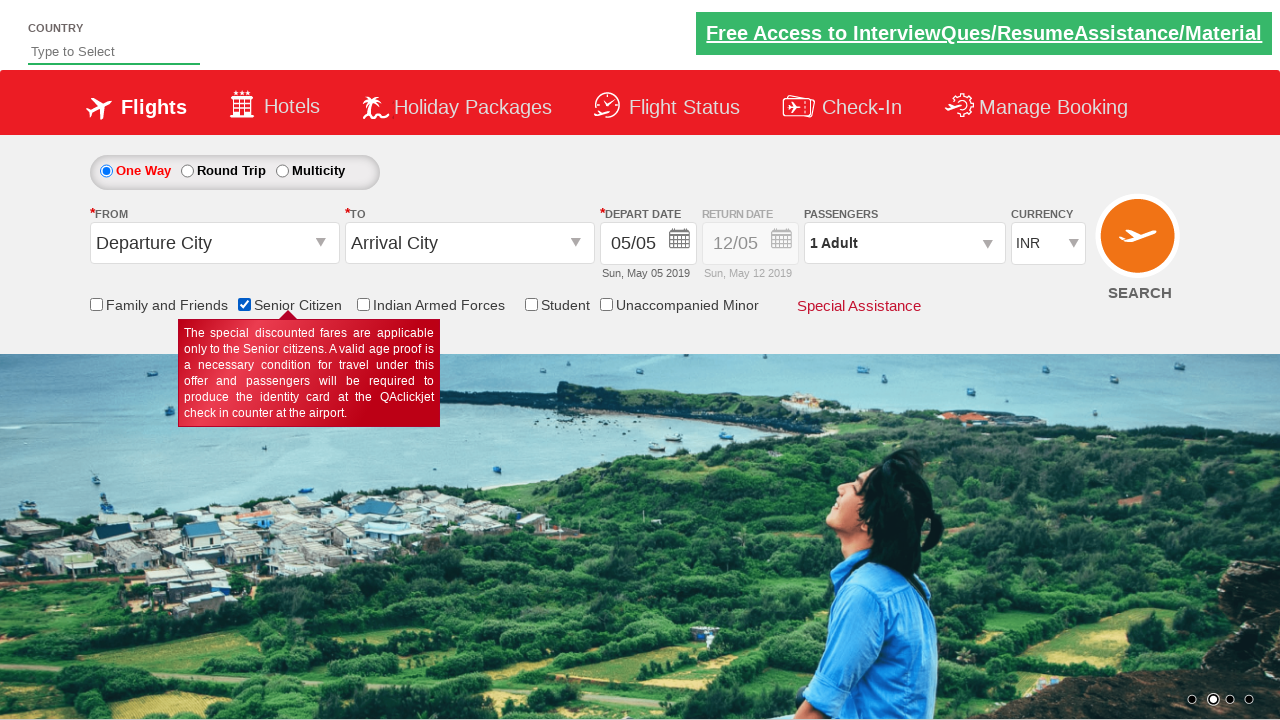

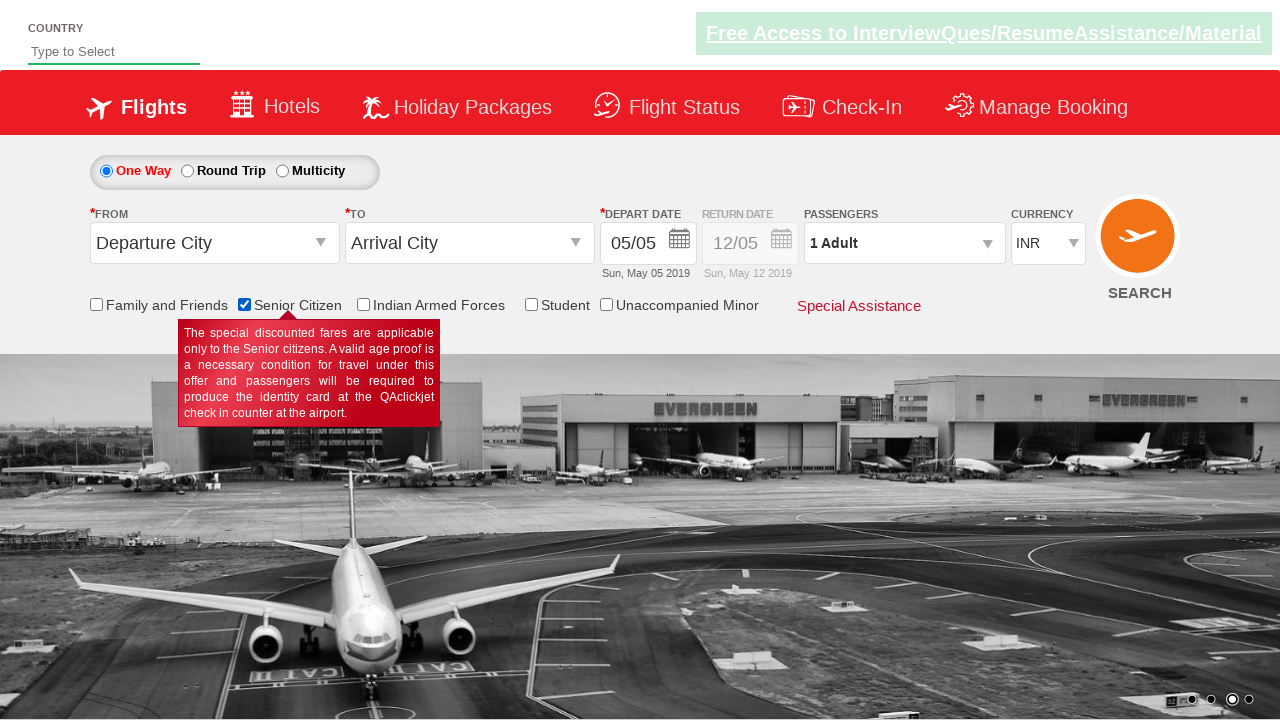